Tests interaction with a static web table by locating the table, counting rows and columns, and reading data from specific cells and columns.

Starting URL: https://testautomationpractice.blogspot.com/

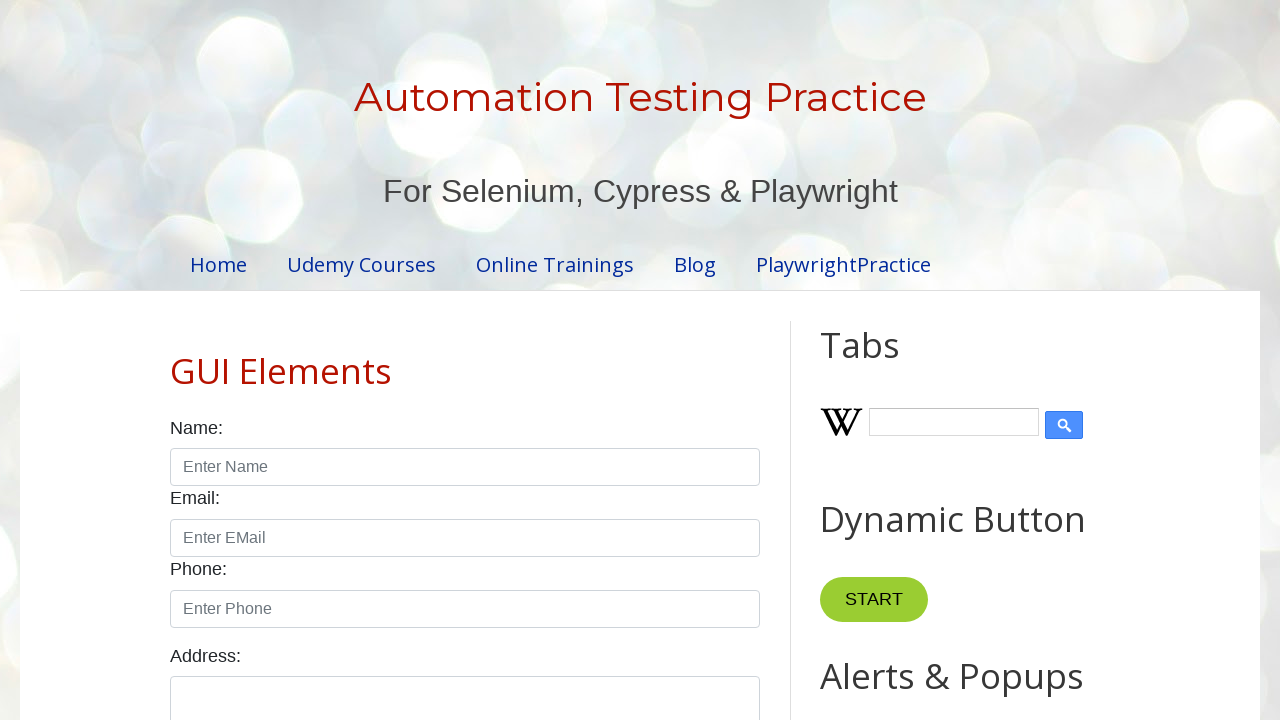

Waited for BookTable to be visible
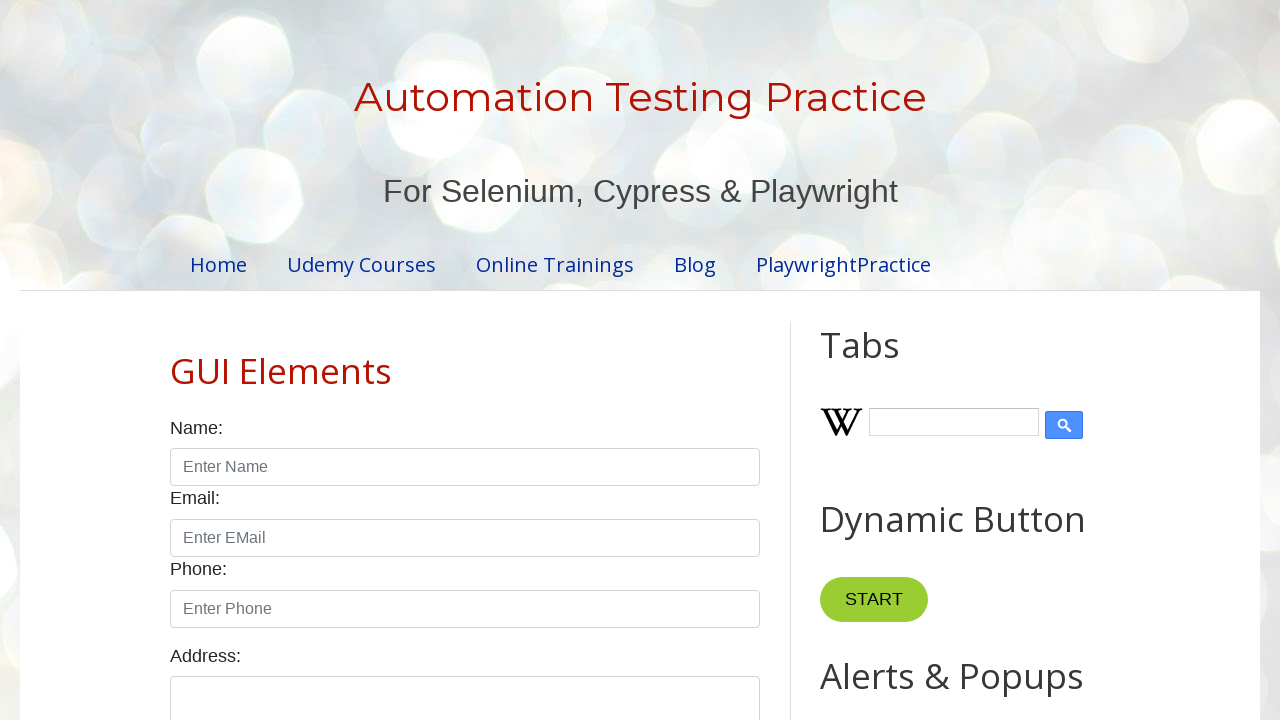

Located all rows in BookTable - Total rows: 7
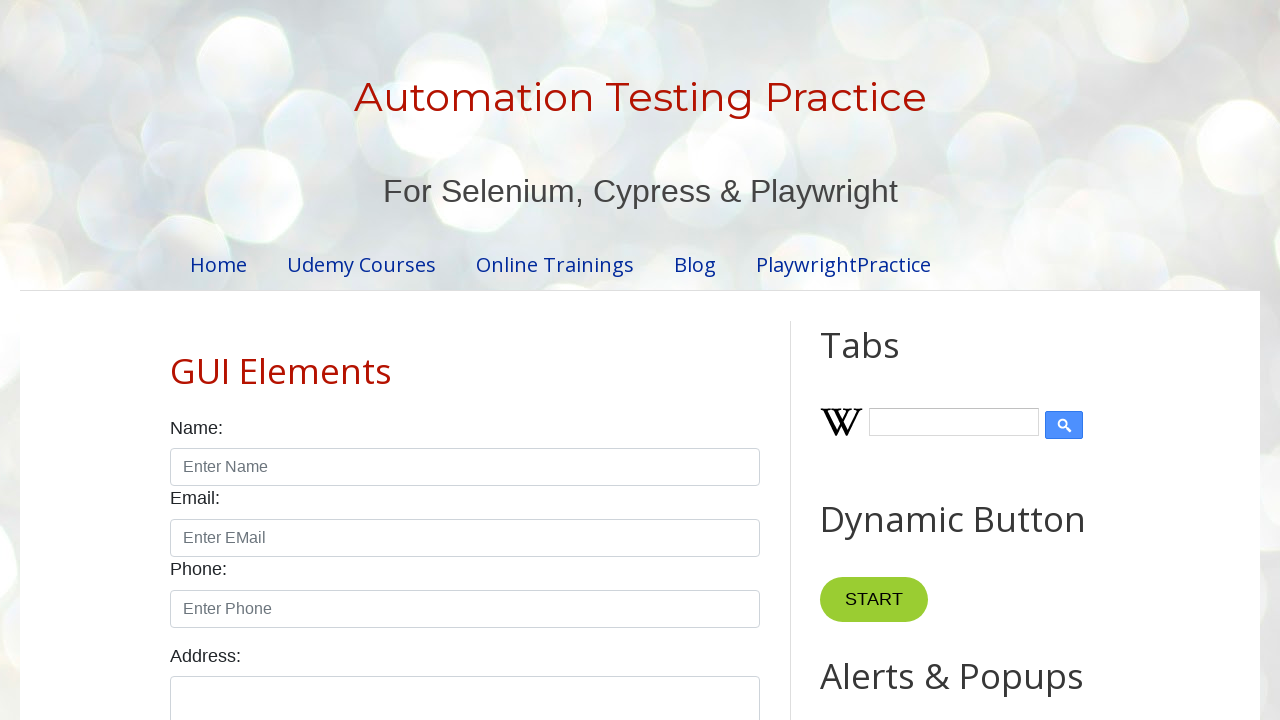

Located all column headers in BookTable - Total columns: 4
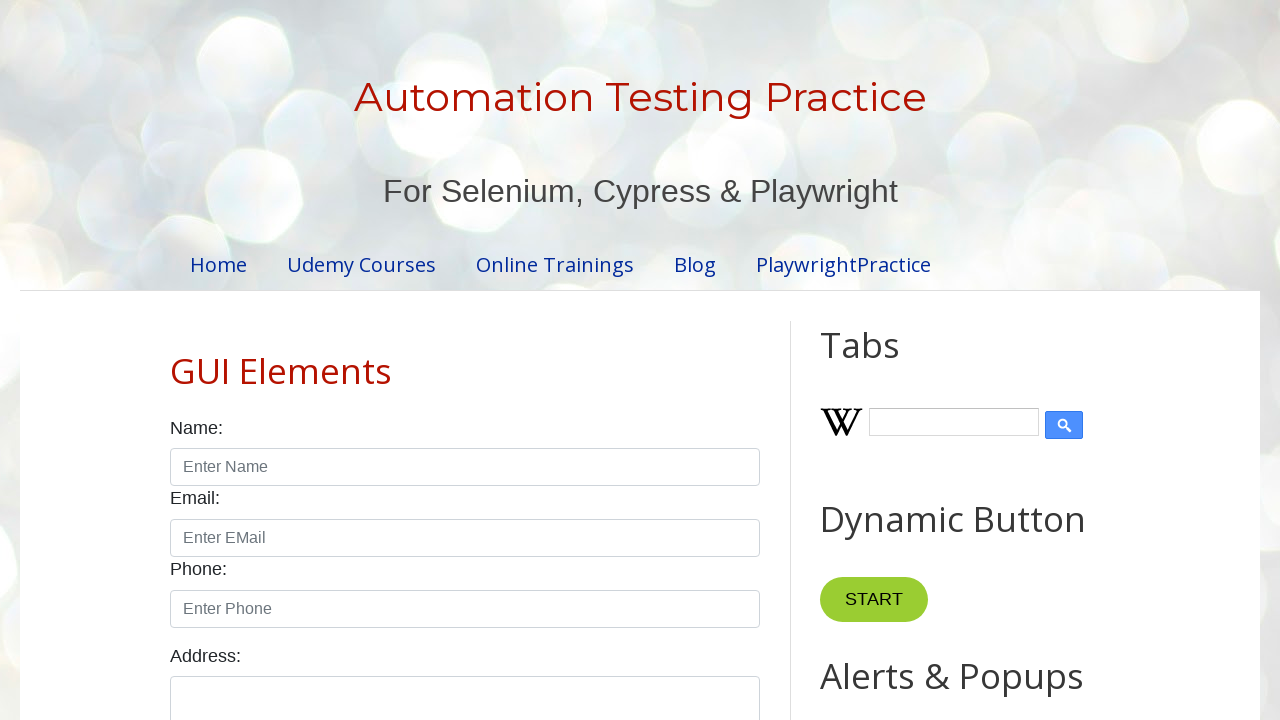

Located all book names in first column - Total books: 6
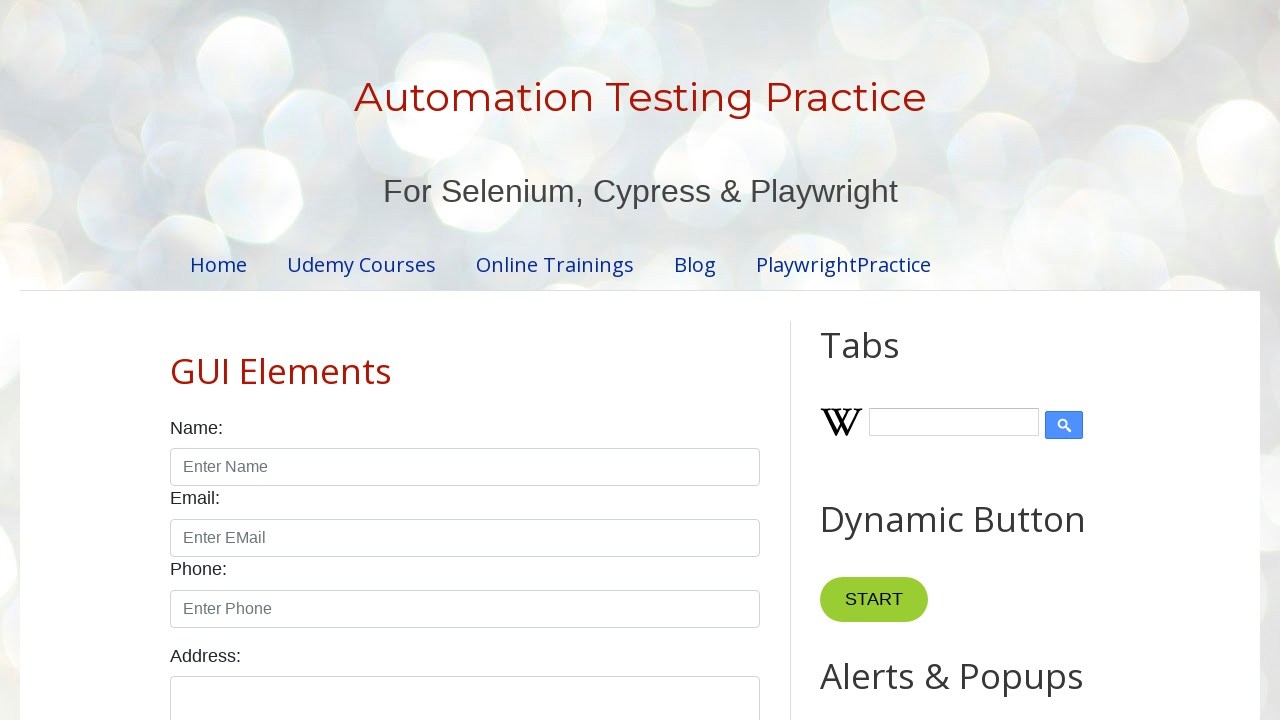

Read data from row 5, column 1: Master In Selenium
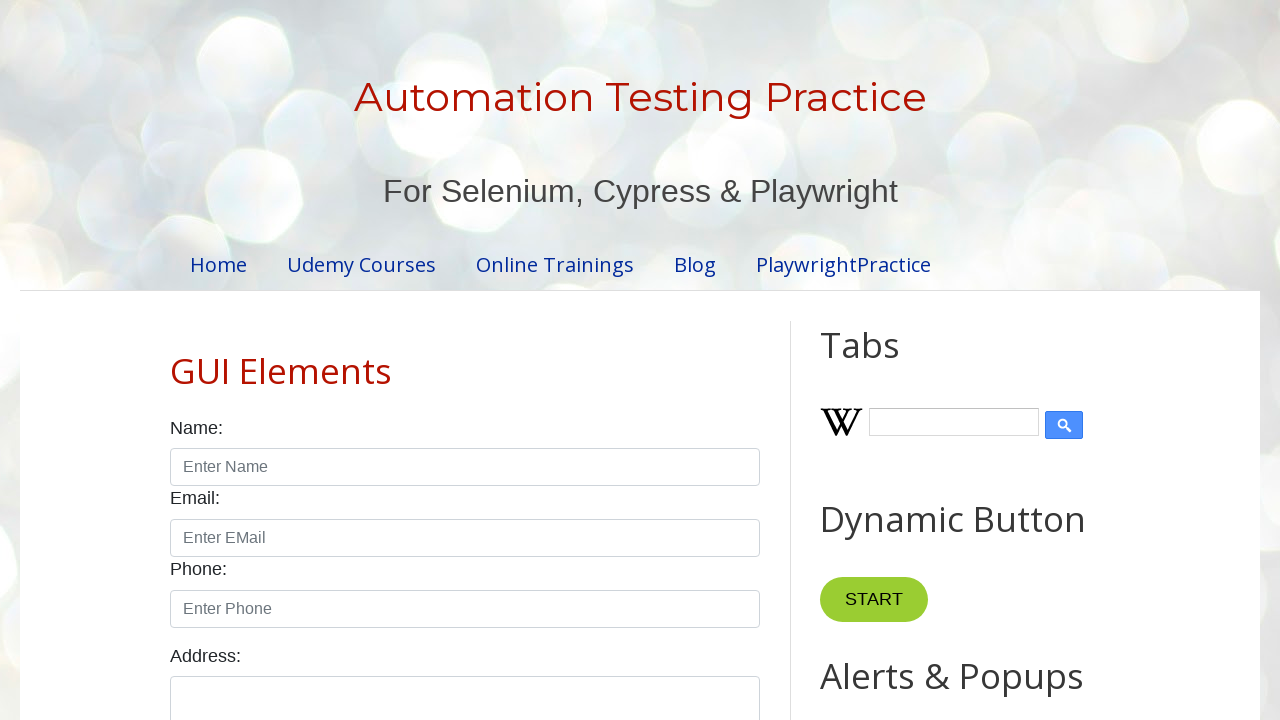

Clicked on row 2, column 1 cell in BookTable at (290, 360) on xpath=//table[@name='BookTable']//tr[2]//td[1]
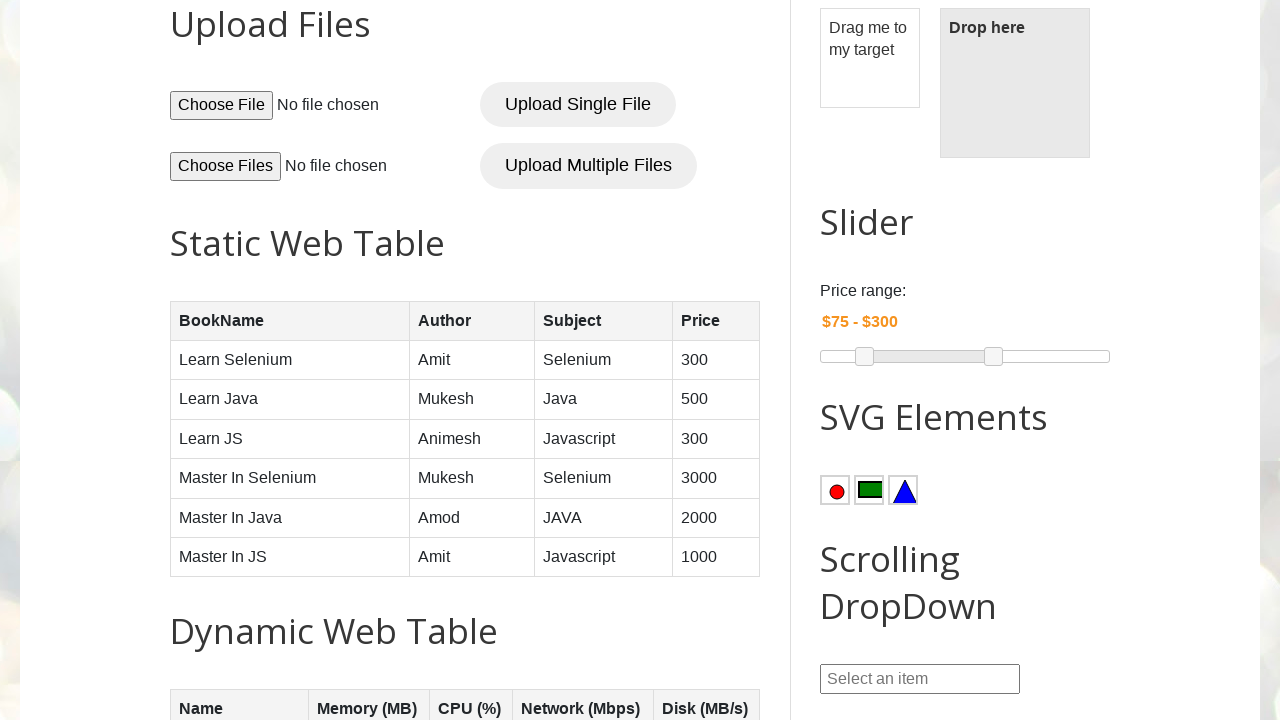

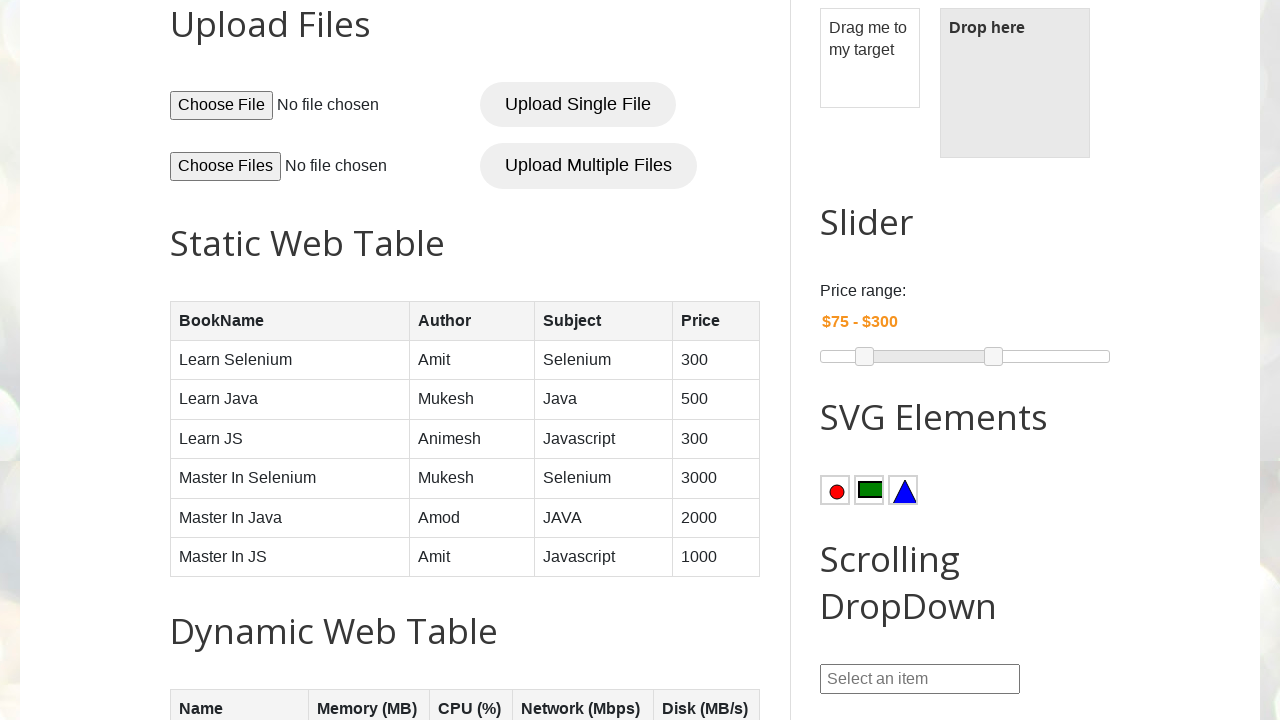